Tests iframe interaction on W3Schools by switching to an iframe and clicking a button to trigger a JavaScript alert

Starting URL: https://www.w3schools.com/jsref/tryit.asp?filename=tryjsref_alert

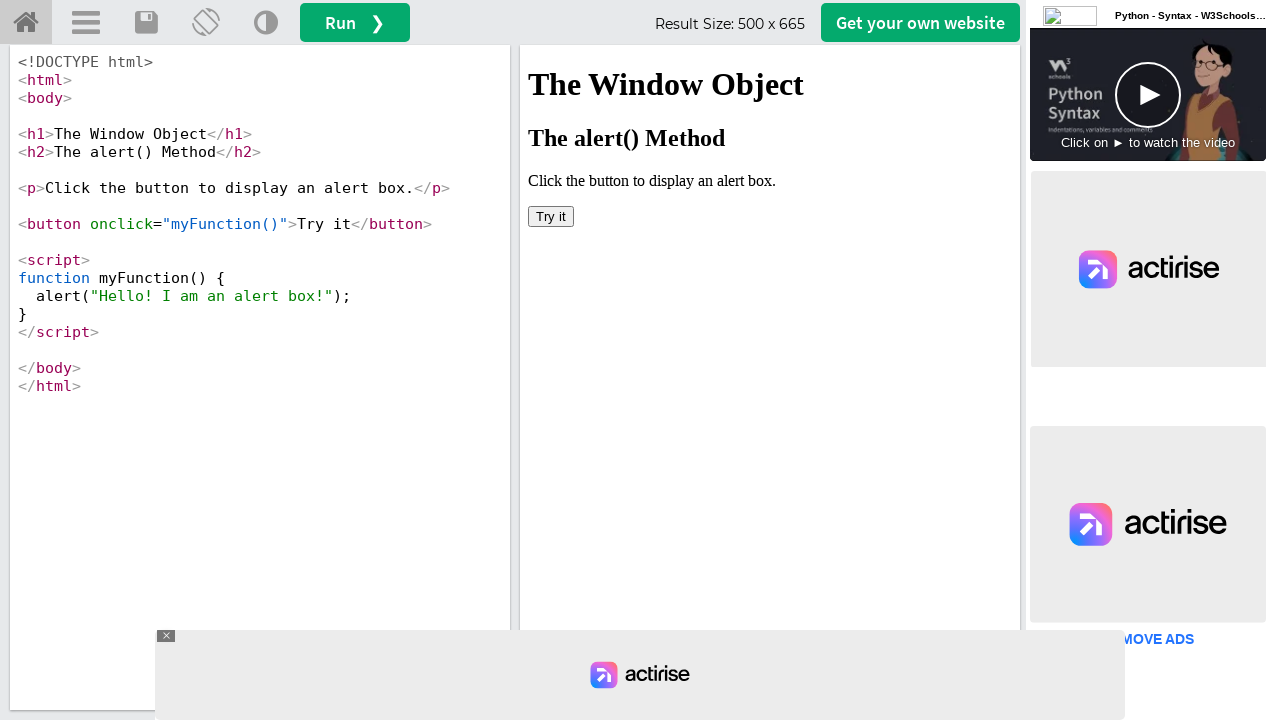

Waited for iframe #iframeResult to be available
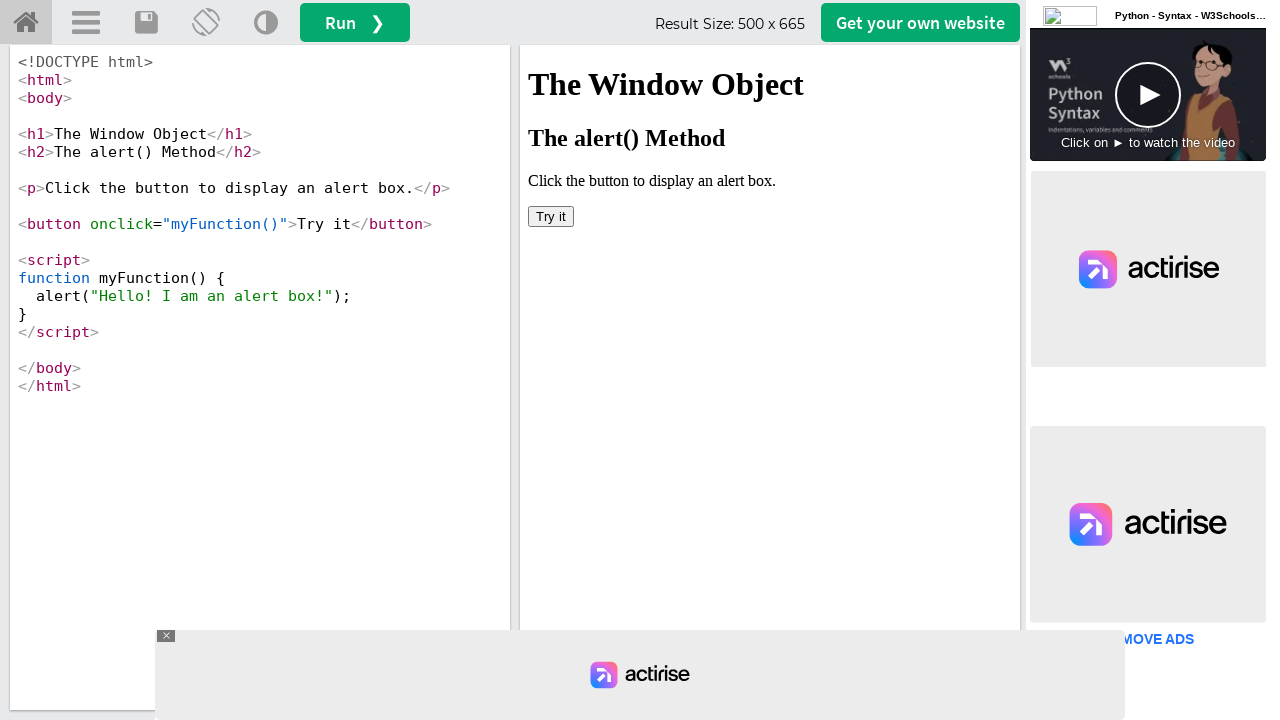

Located iframe #iframeResult for context switching
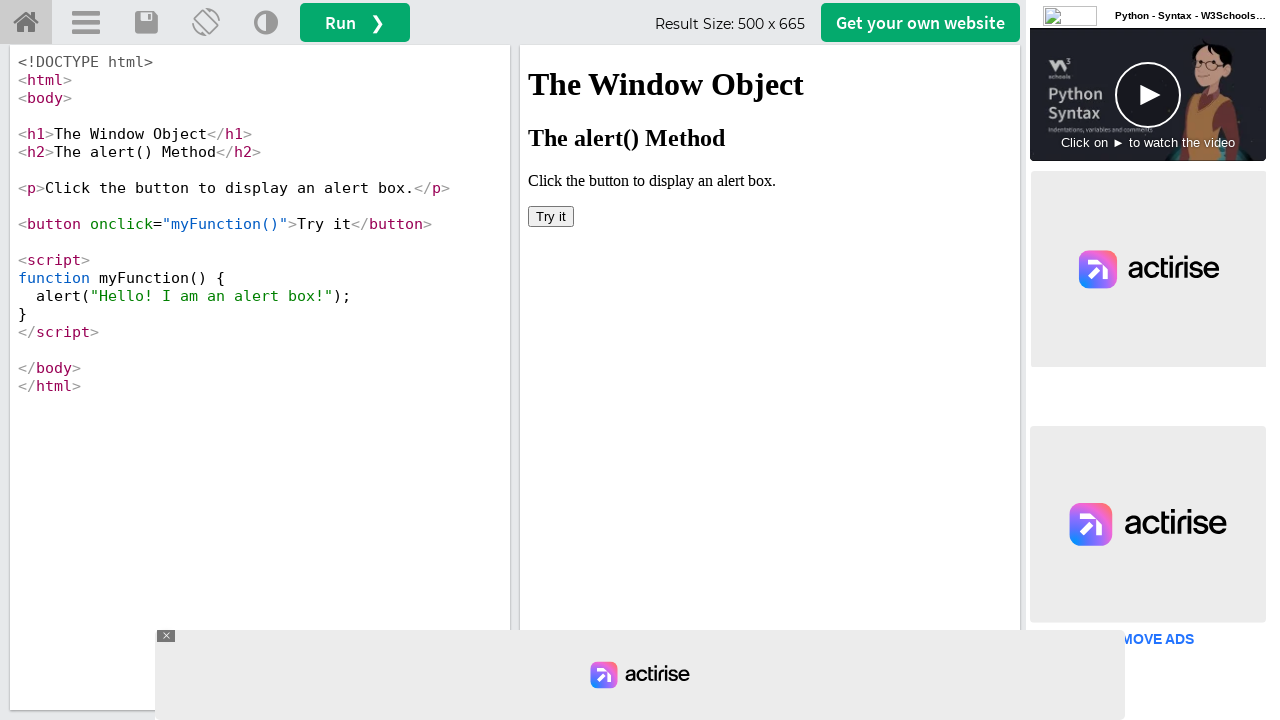

Clicked 'Try it' button inside the iframe at (551, 216) on #iframeResult >> internal:control=enter-frame >> xpath=//button[text()='Try it']
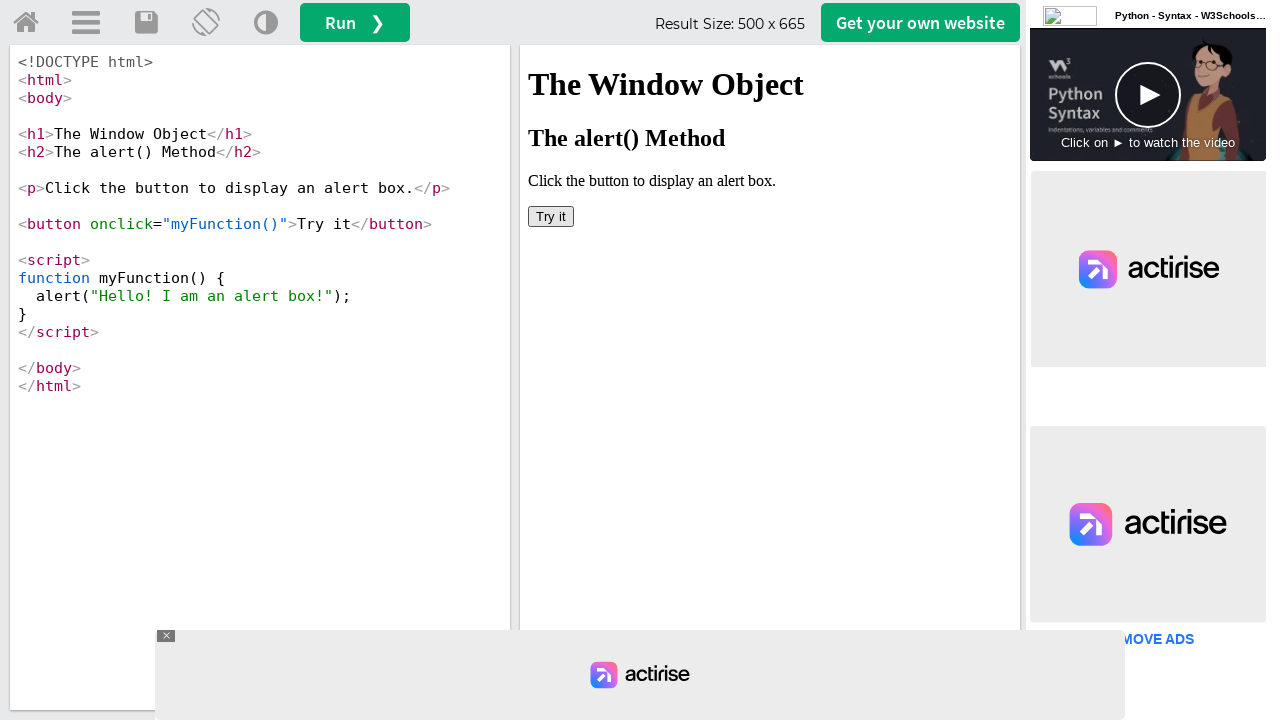

Set up dialog handler to accept JavaScript alert
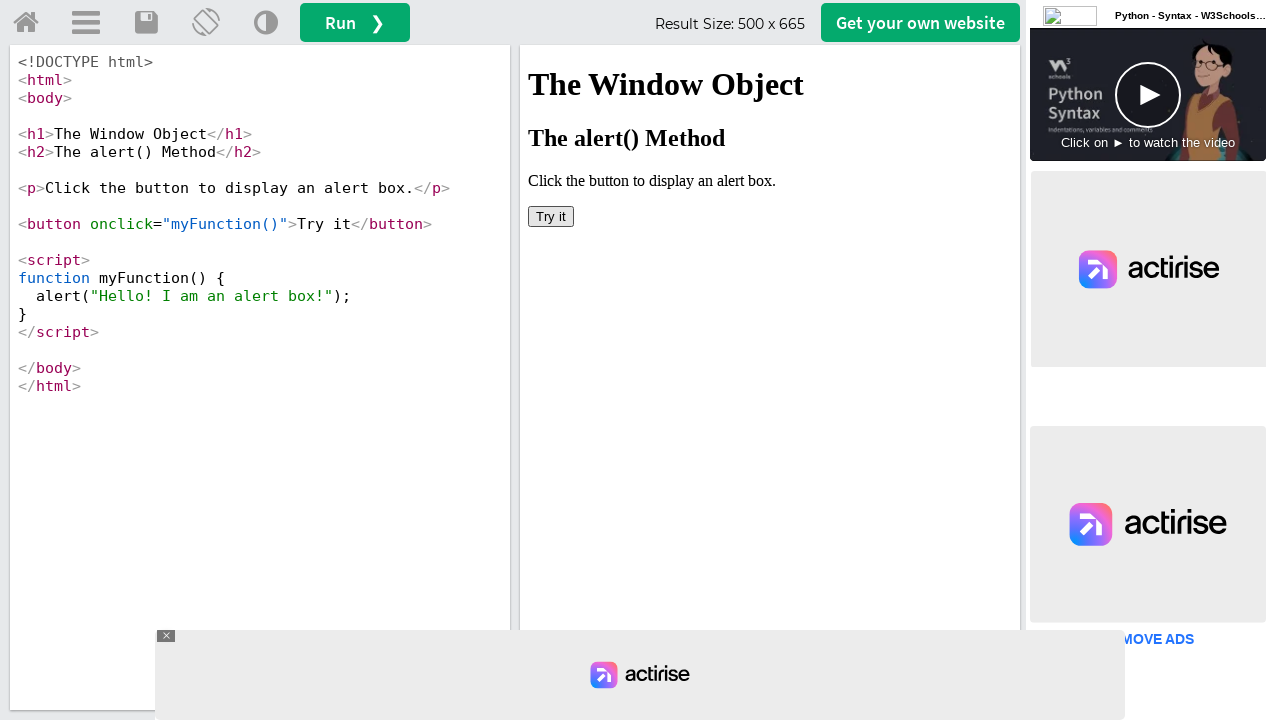

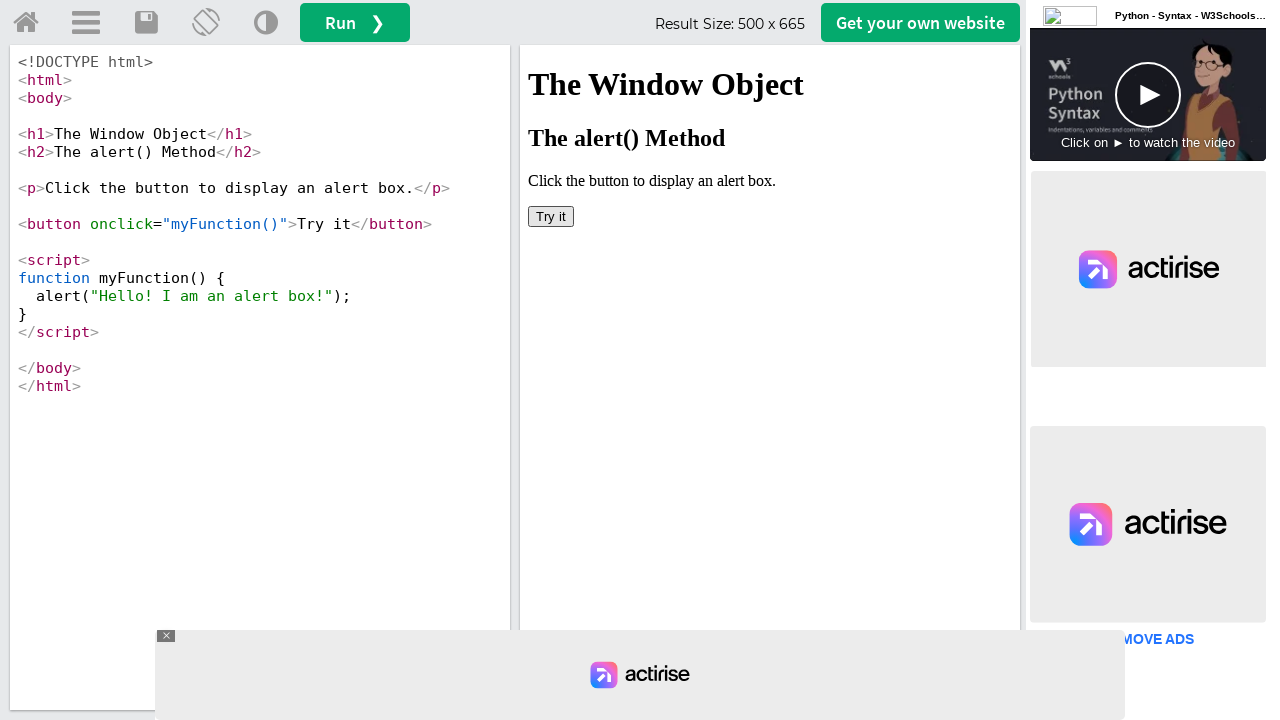